Navigates to Cleartrip flights page and captures a screenshot of the page

Starting URL: https://www.cleartrip.com/flights

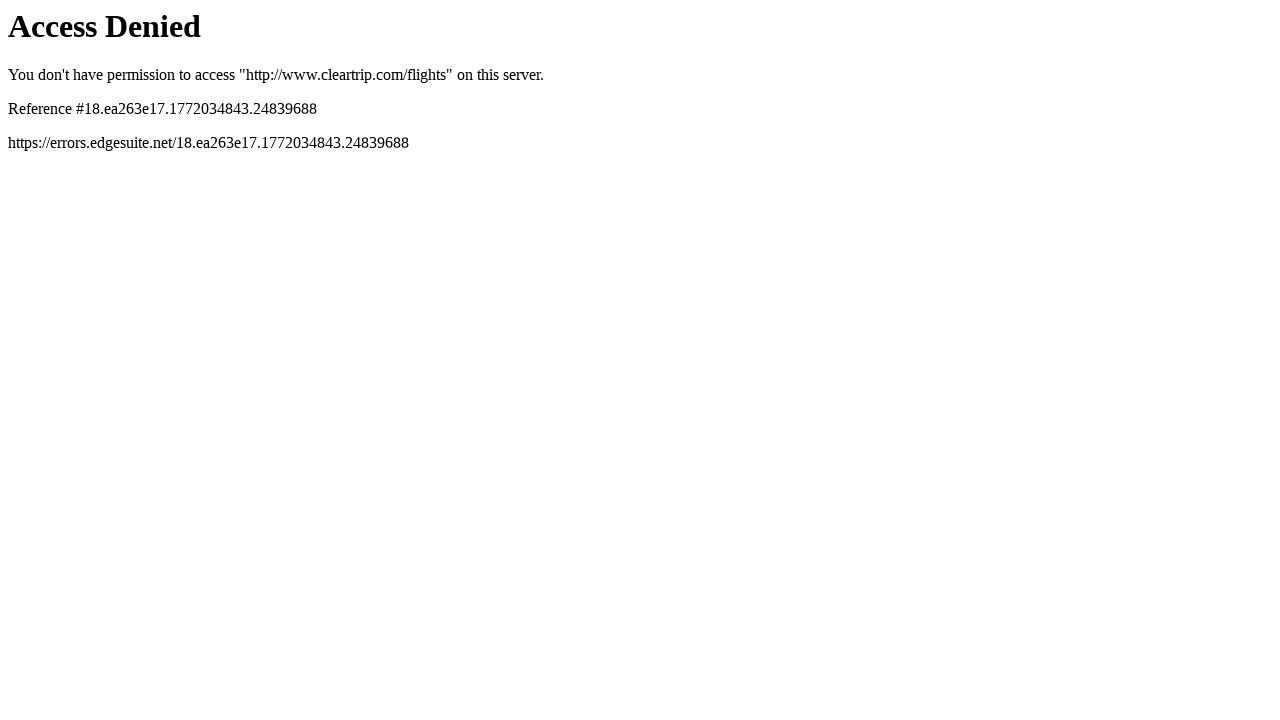

Navigated to Cleartrip flights page
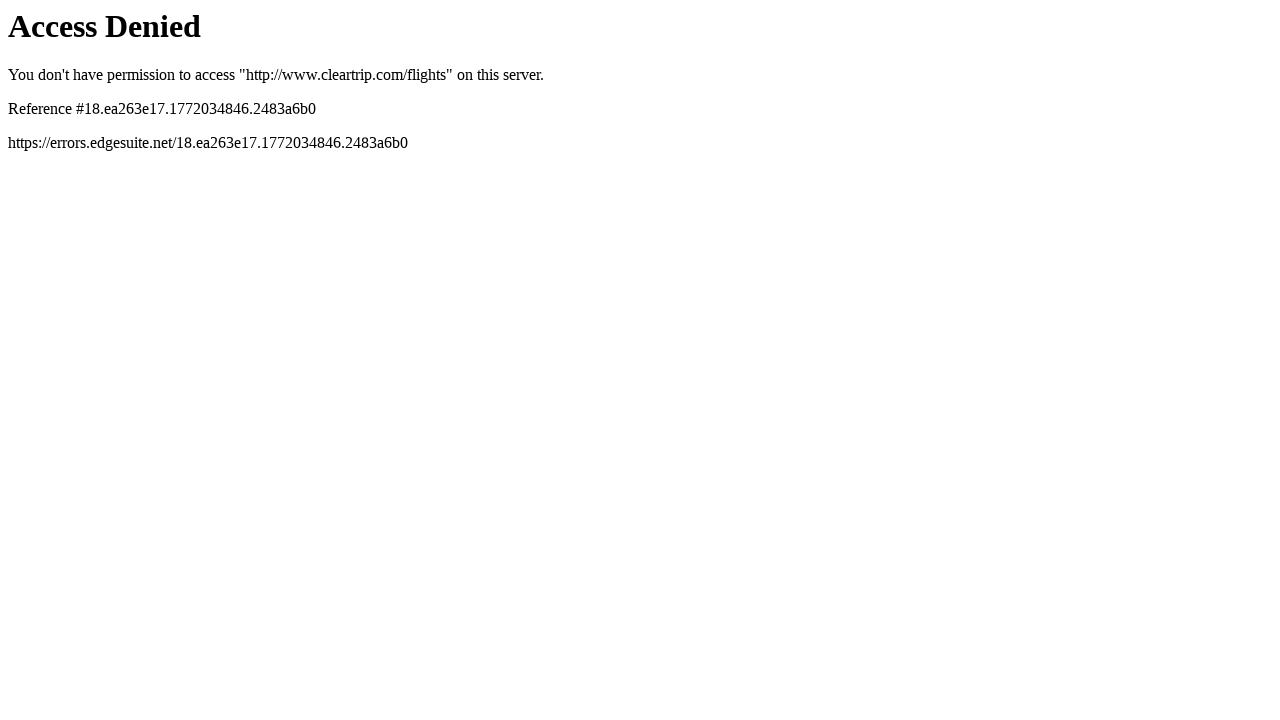

Page fully loaded (networkidle state reached)
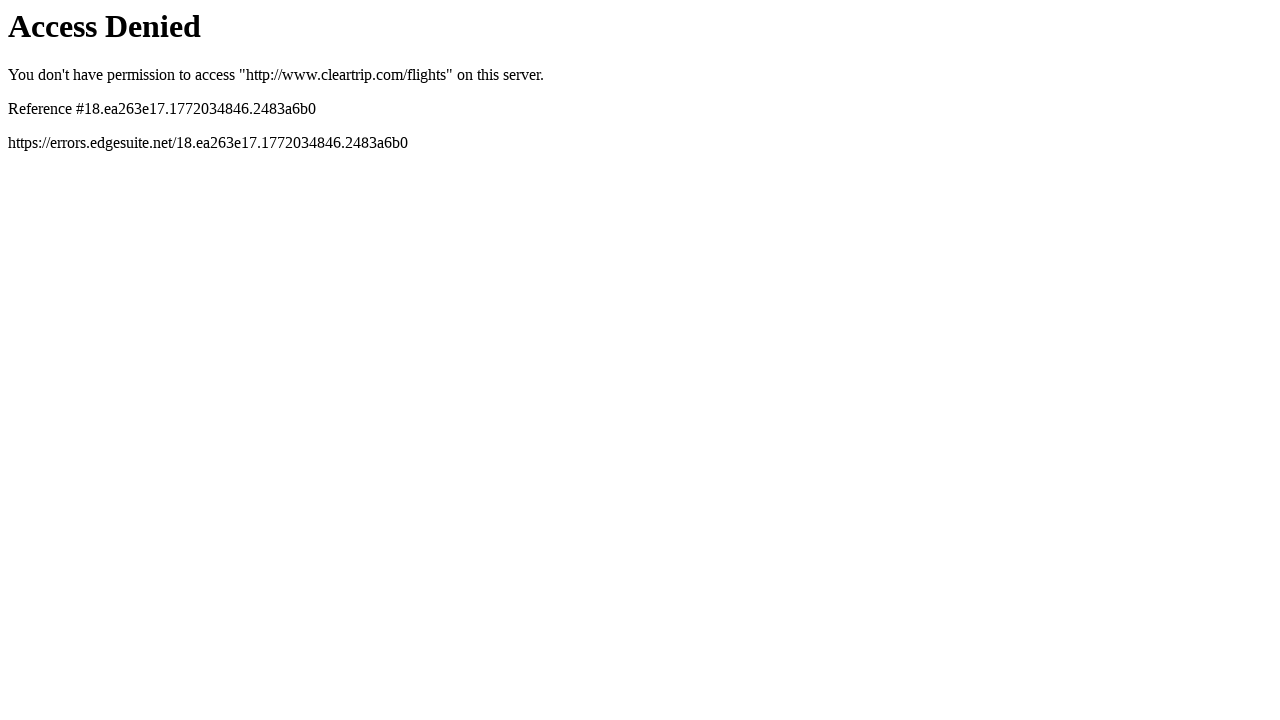

Captured screenshot of Cleartrip flights page
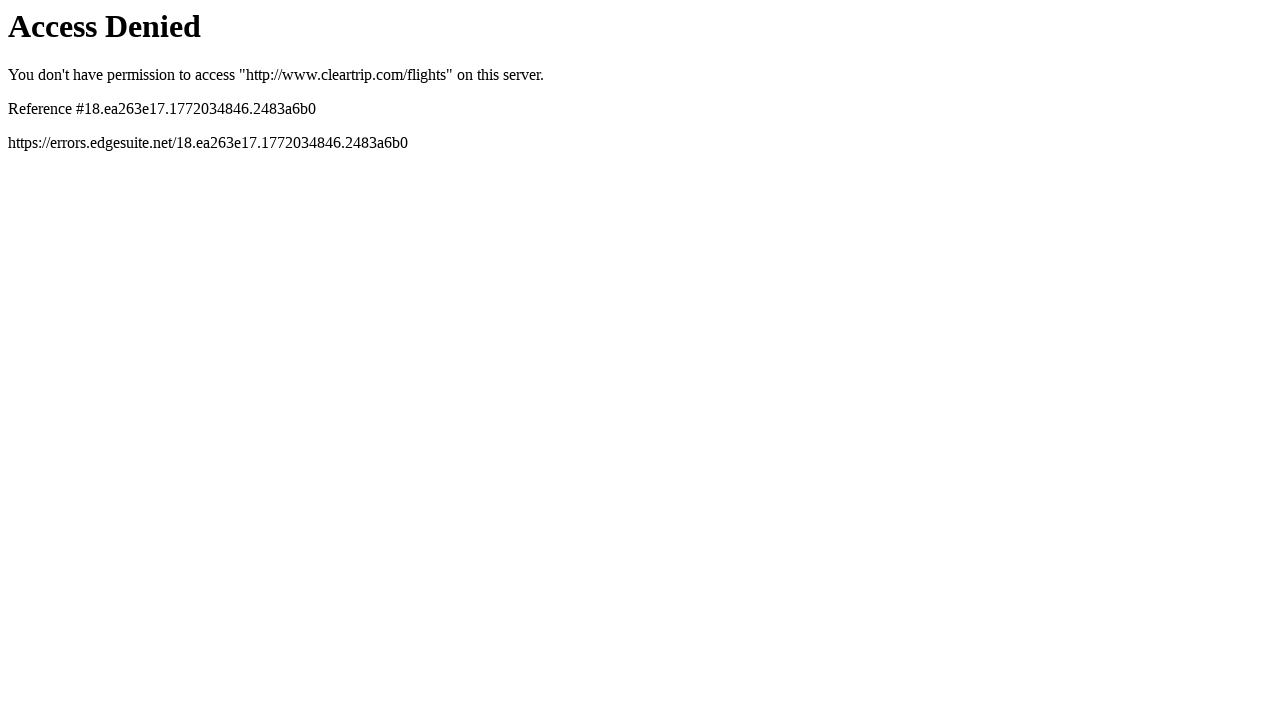

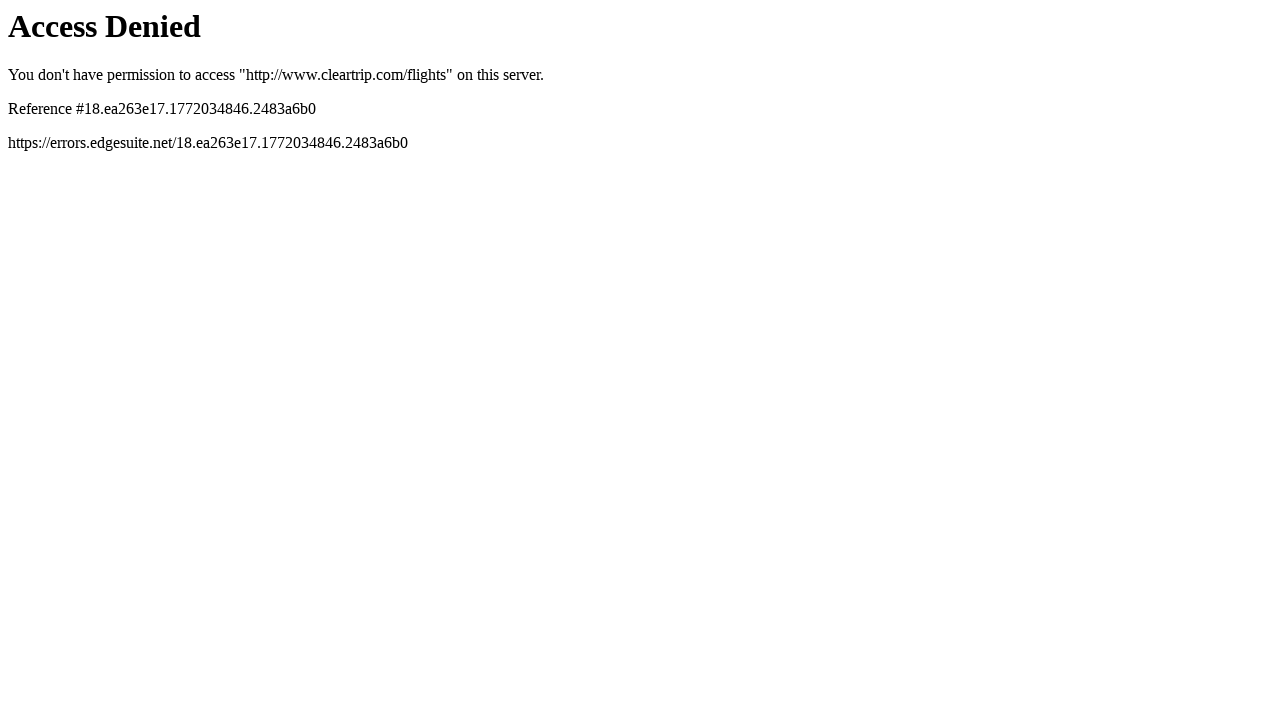